Tests editing a todo item by double-clicking it, changing the text, and pressing Enter

Starting URL: https://demo.playwright.dev/todomvc

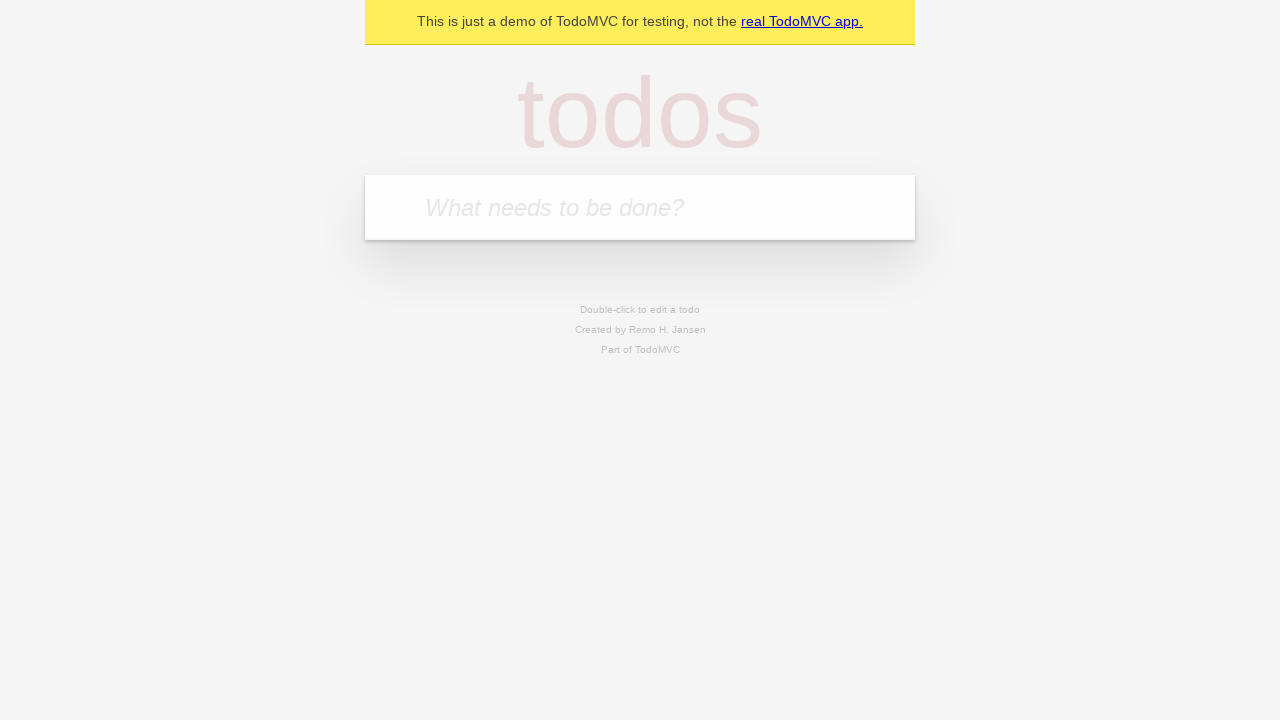

Filled new todo field with 'buy some cheese' on internal:attr=[placeholder="What needs to be done?"i]
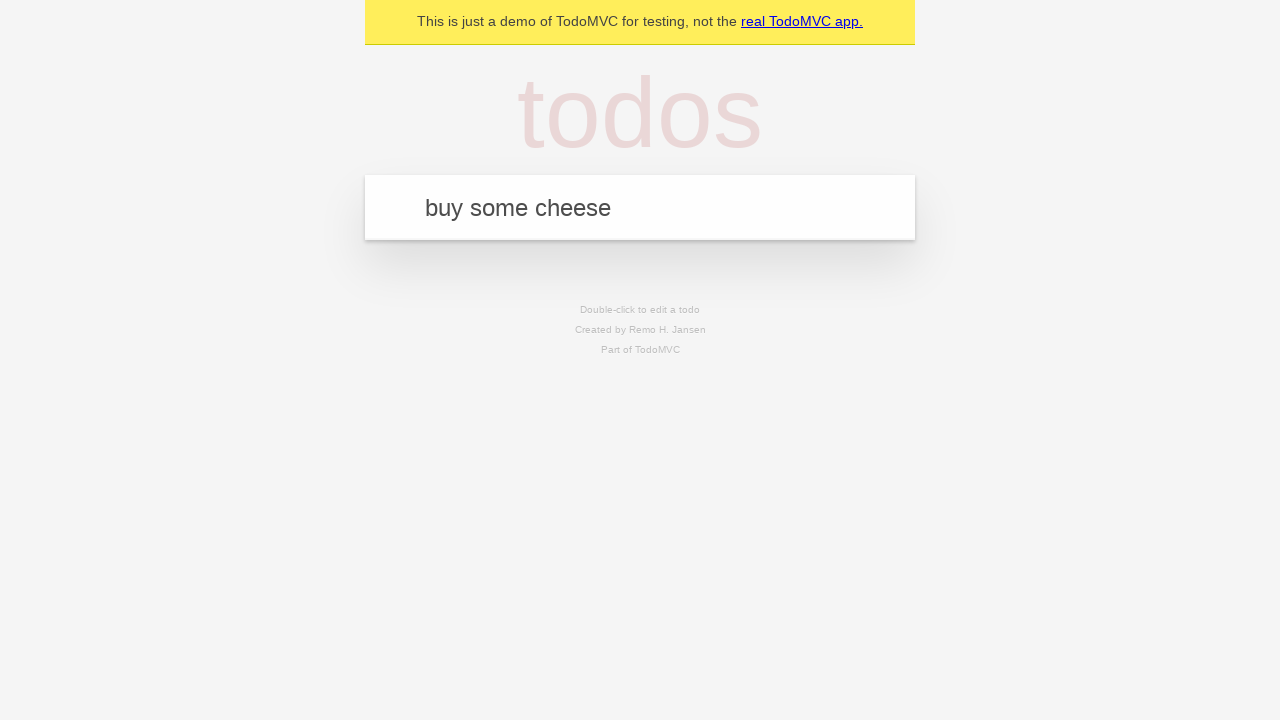

Pressed Enter to create todo item 'buy some cheese' on internal:attr=[placeholder="What needs to be done?"i]
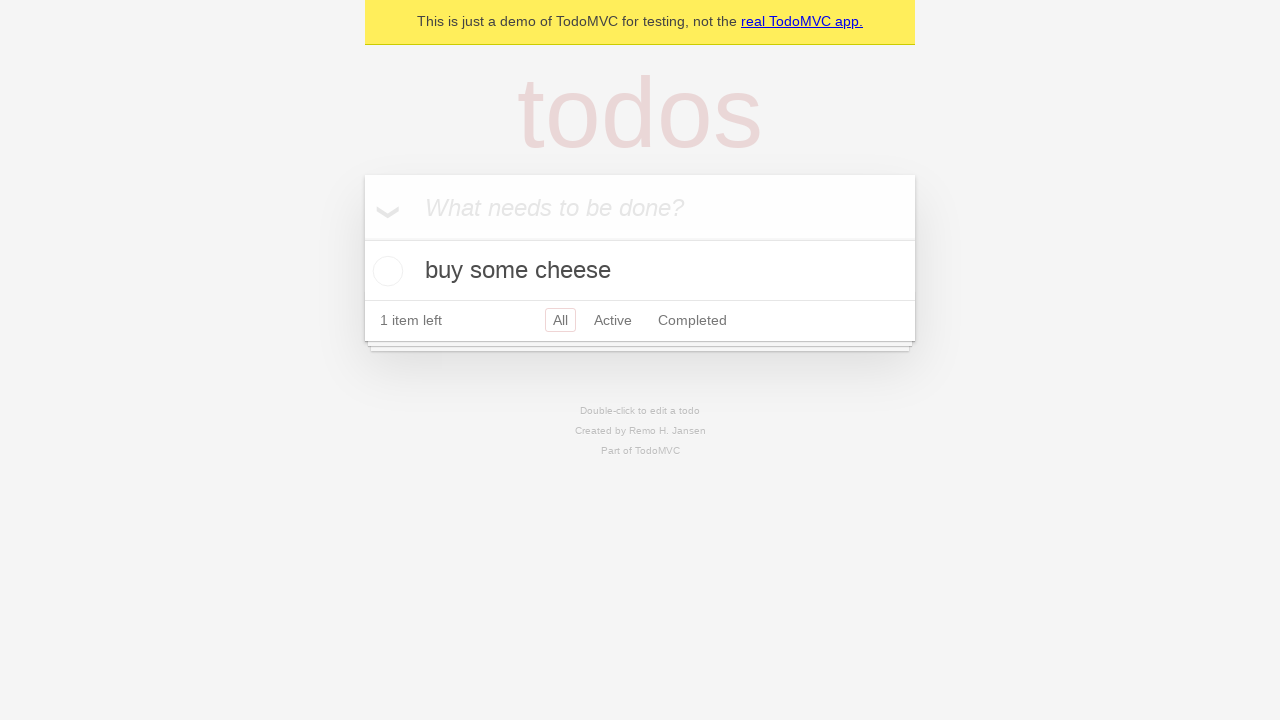

Filled new todo field with 'feed the cat' on internal:attr=[placeholder="What needs to be done?"i]
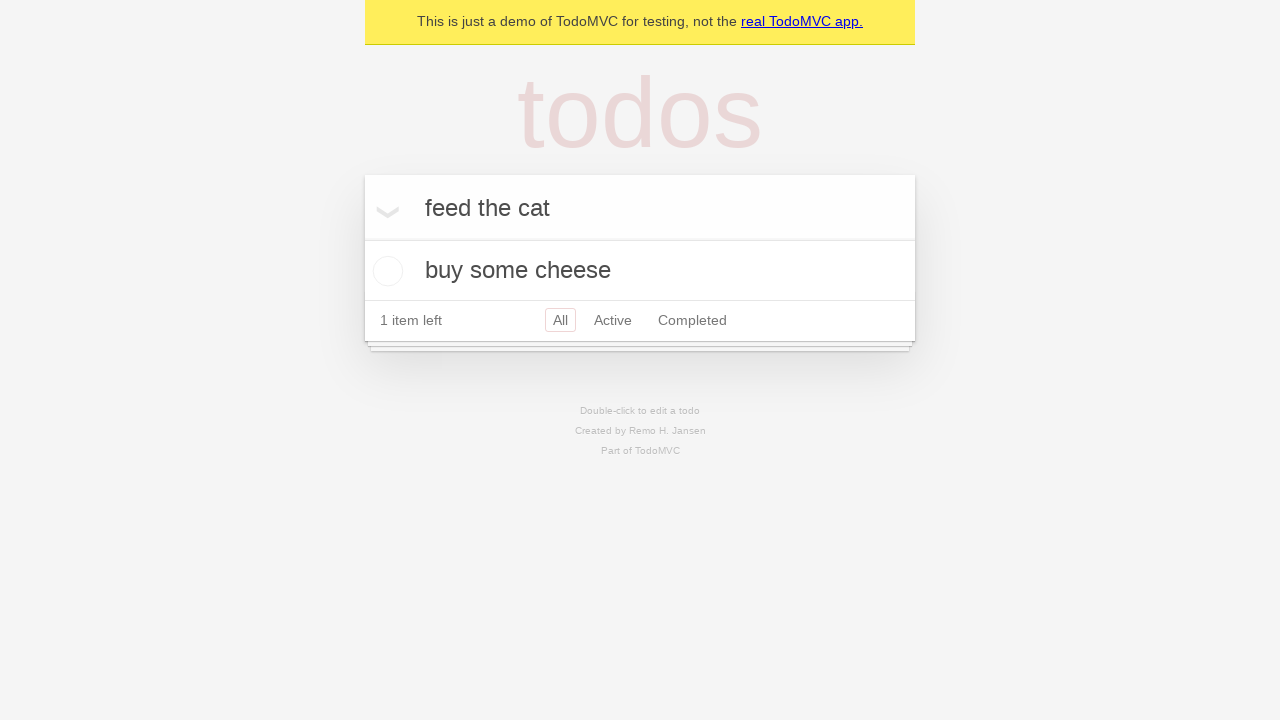

Pressed Enter to create todo item 'feed the cat' on internal:attr=[placeholder="What needs to be done?"i]
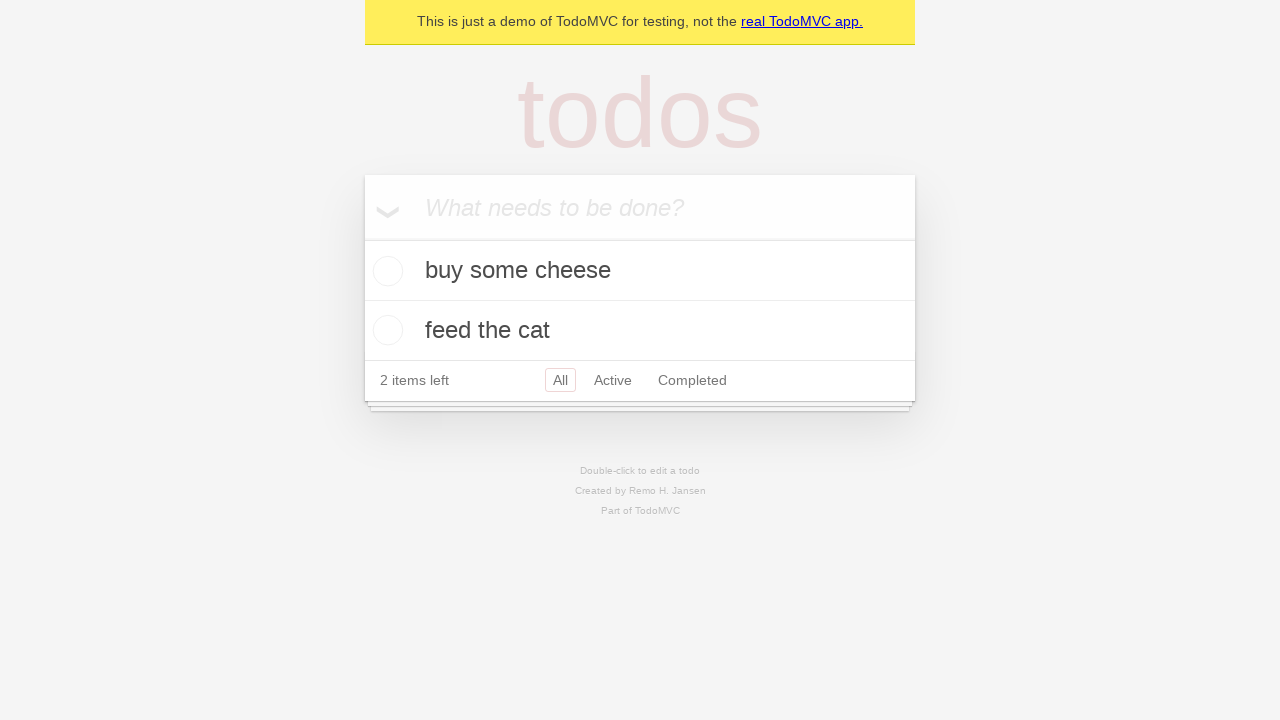

Filled new todo field with 'book a doctors appointment' on internal:attr=[placeholder="What needs to be done?"i]
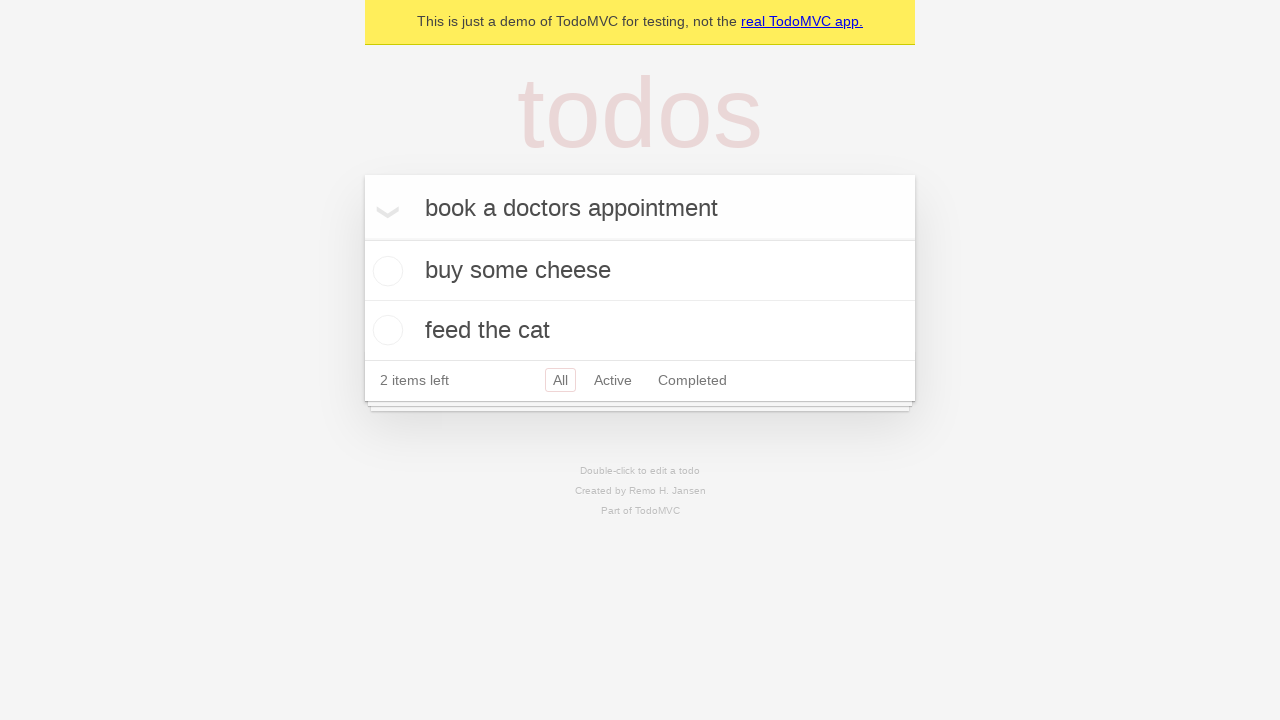

Pressed Enter to create todo item 'book a doctors appointment' on internal:attr=[placeholder="What needs to be done?"i]
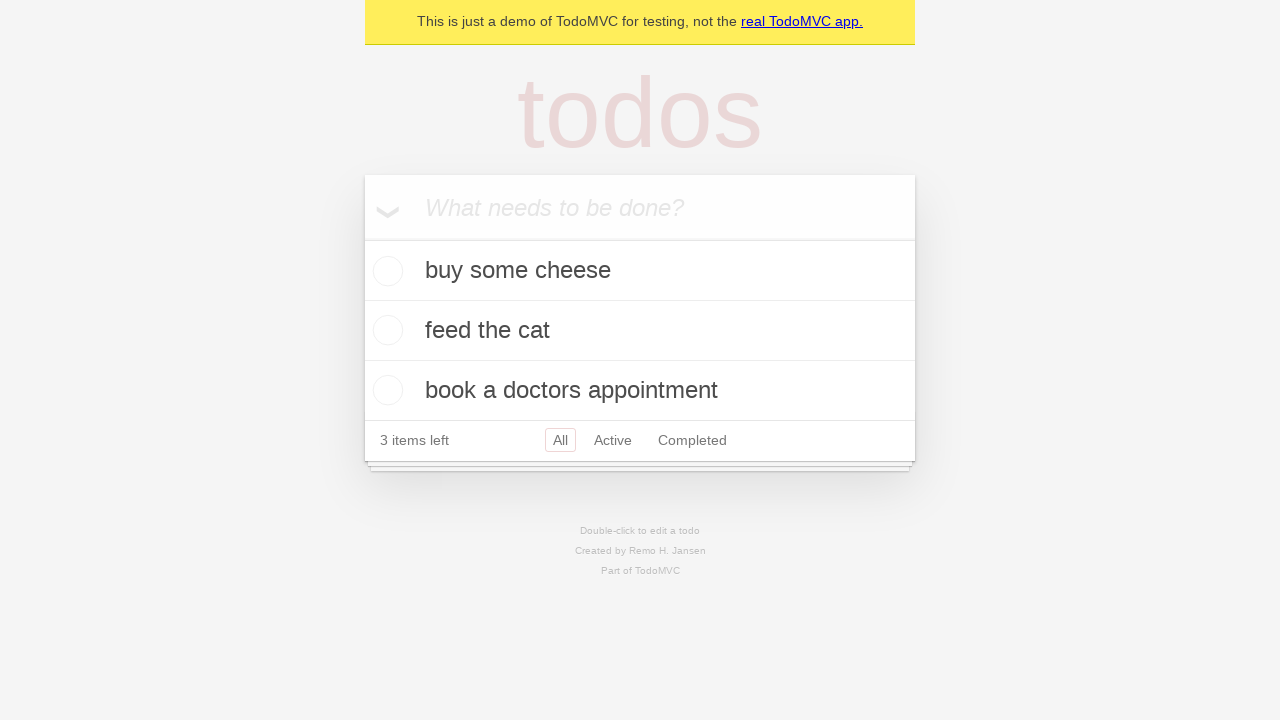

Double-clicked second todo item to enter edit mode at (640, 331) on internal:testid=[data-testid="todo-item"s] >> nth=1
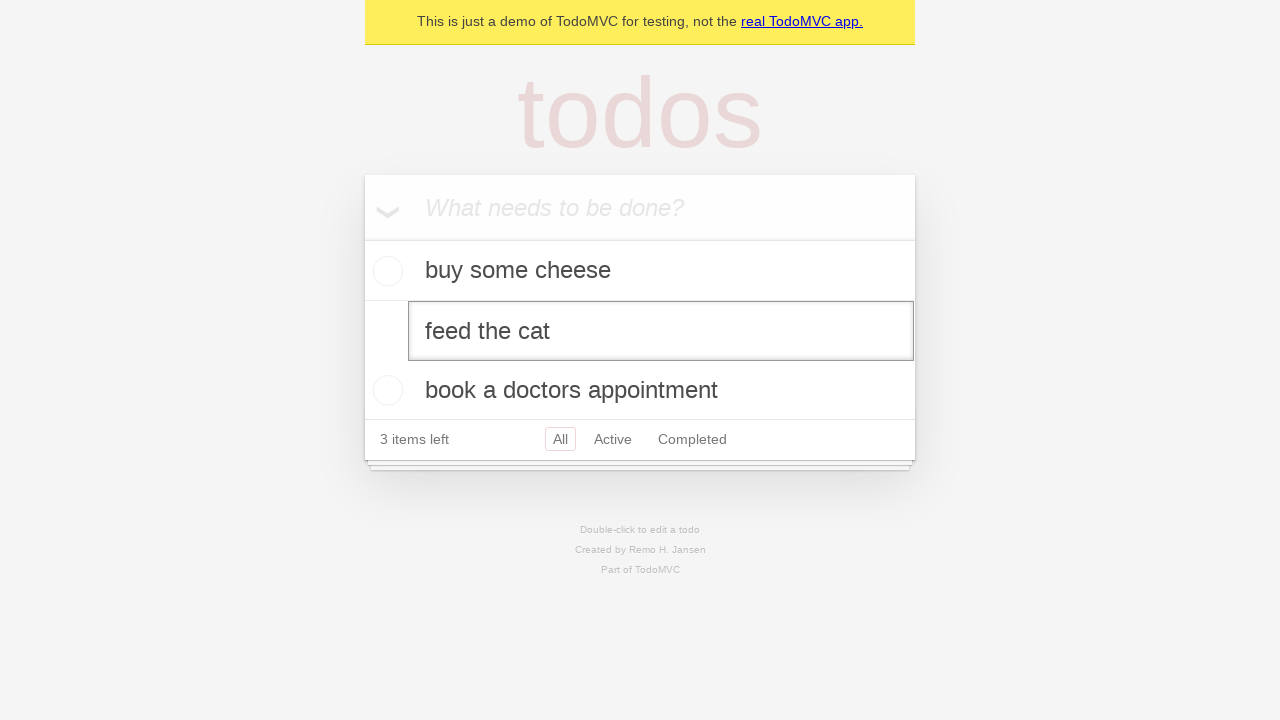

Changed todo text to 'buy some sausages' on internal:testid=[data-testid="todo-item"s] >> nth=1 >> internal:role=textbox[nam
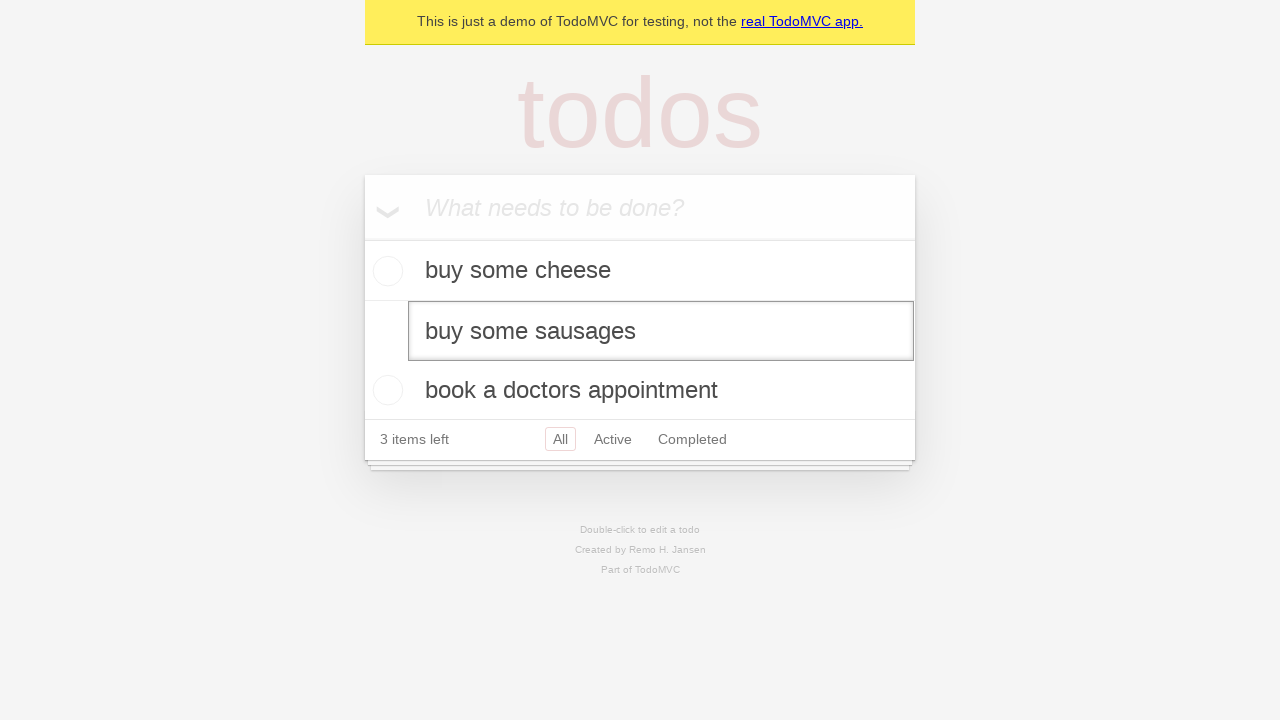

Pressed Enter to confirm todo edit on internal:testid=[data-testid="todo-item"s] >> nth=1 >> internal:role=textbox[nam
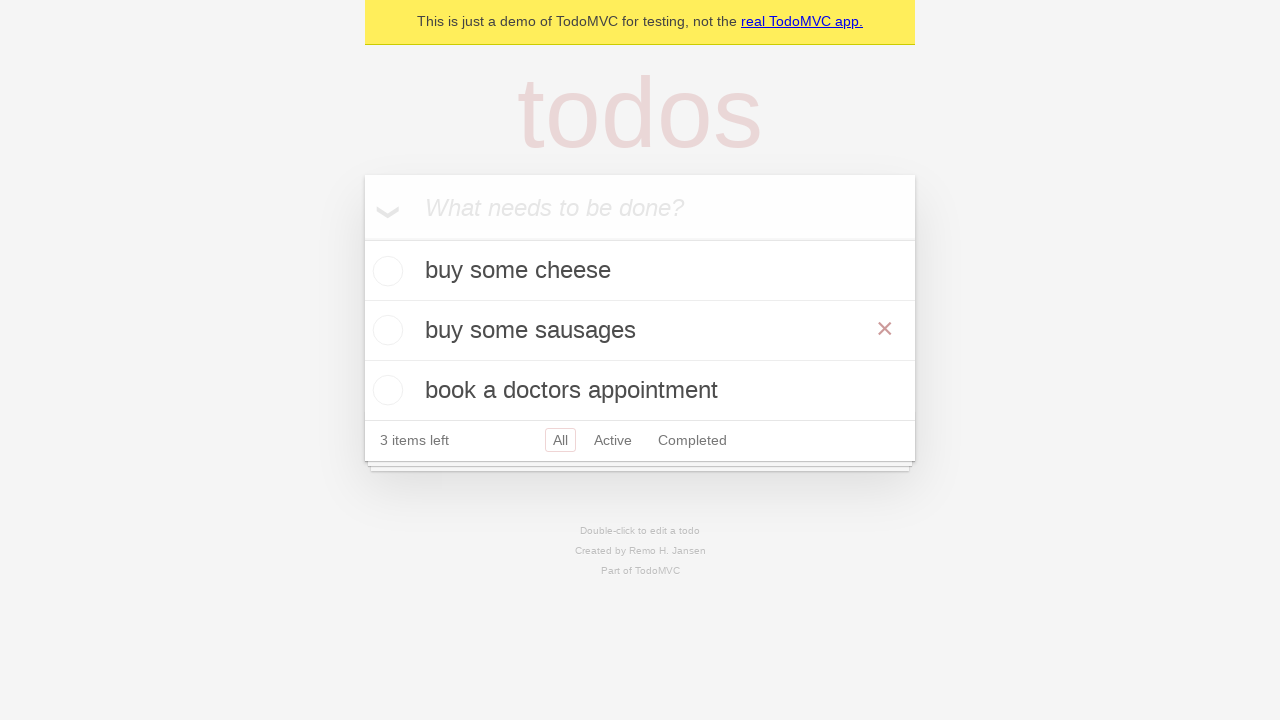

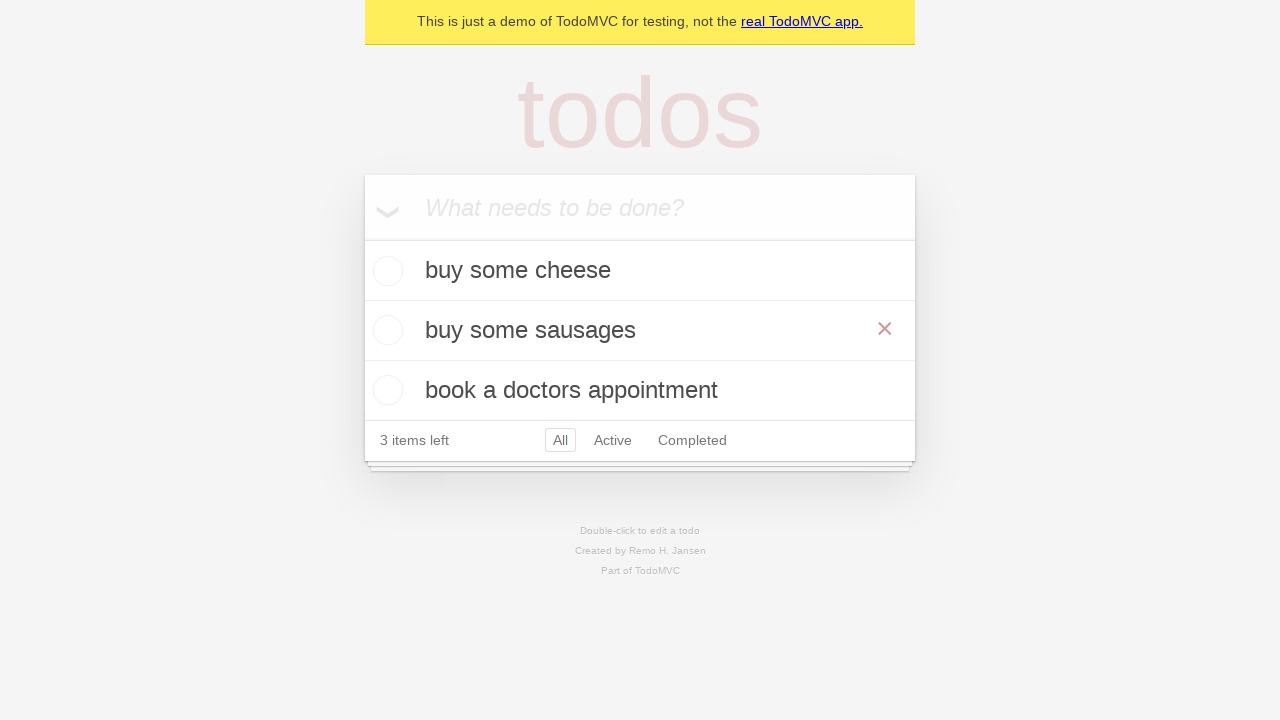